Tests multiple window handling by opening a new window, verifying content, and switching back

Starting URL: https://techglobal-training.com/frontend/multiple-windows

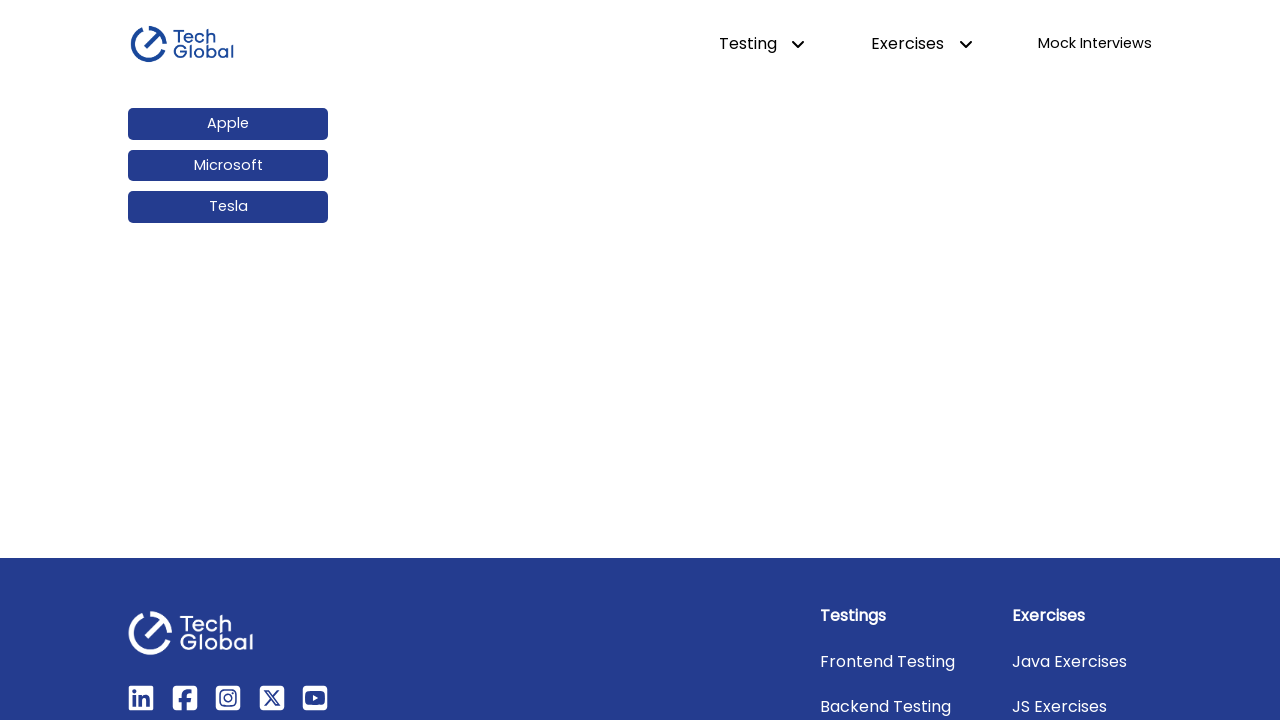

Clicked Apple link to open new window at (228, 124) on #apple
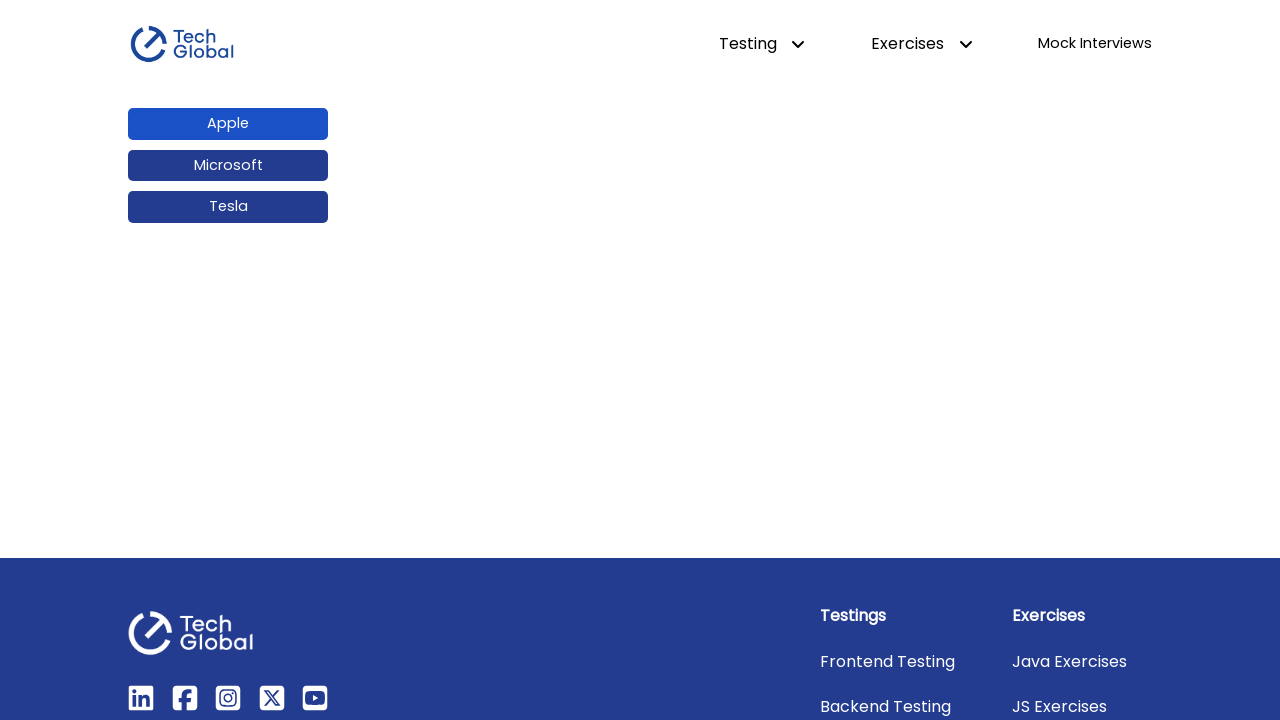

New window opened and captured
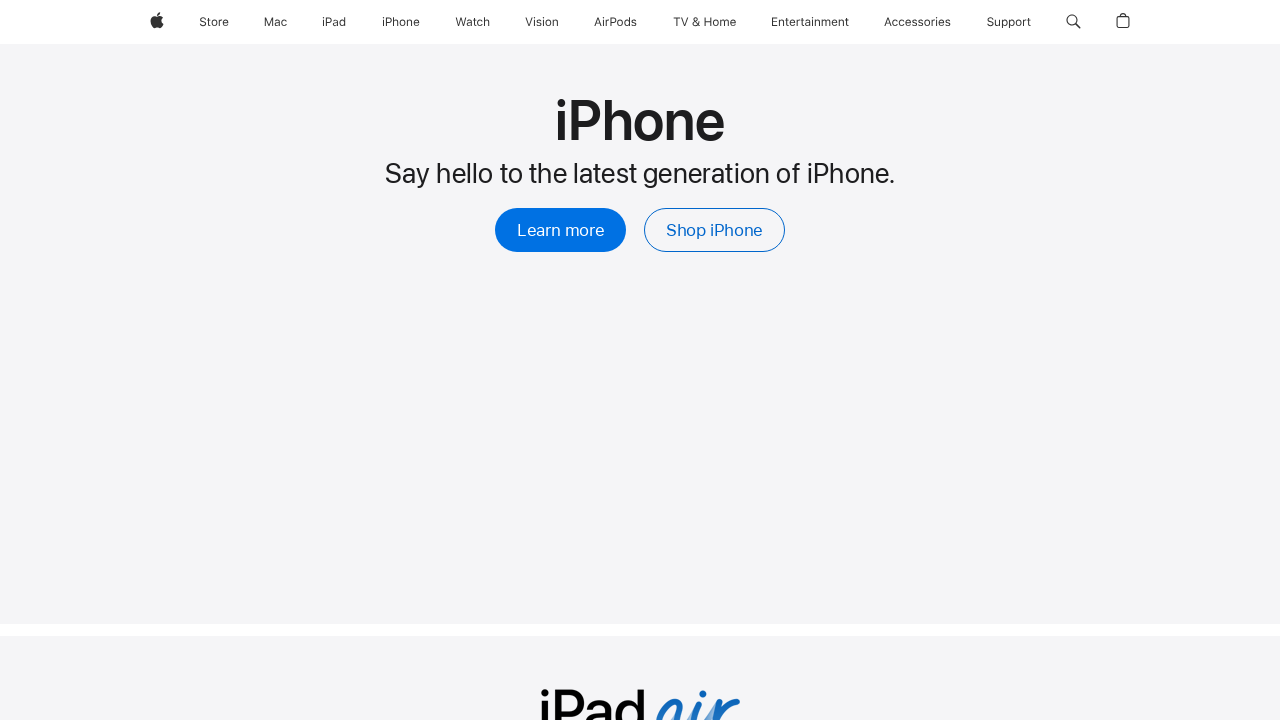

Located Apple logo element in new window
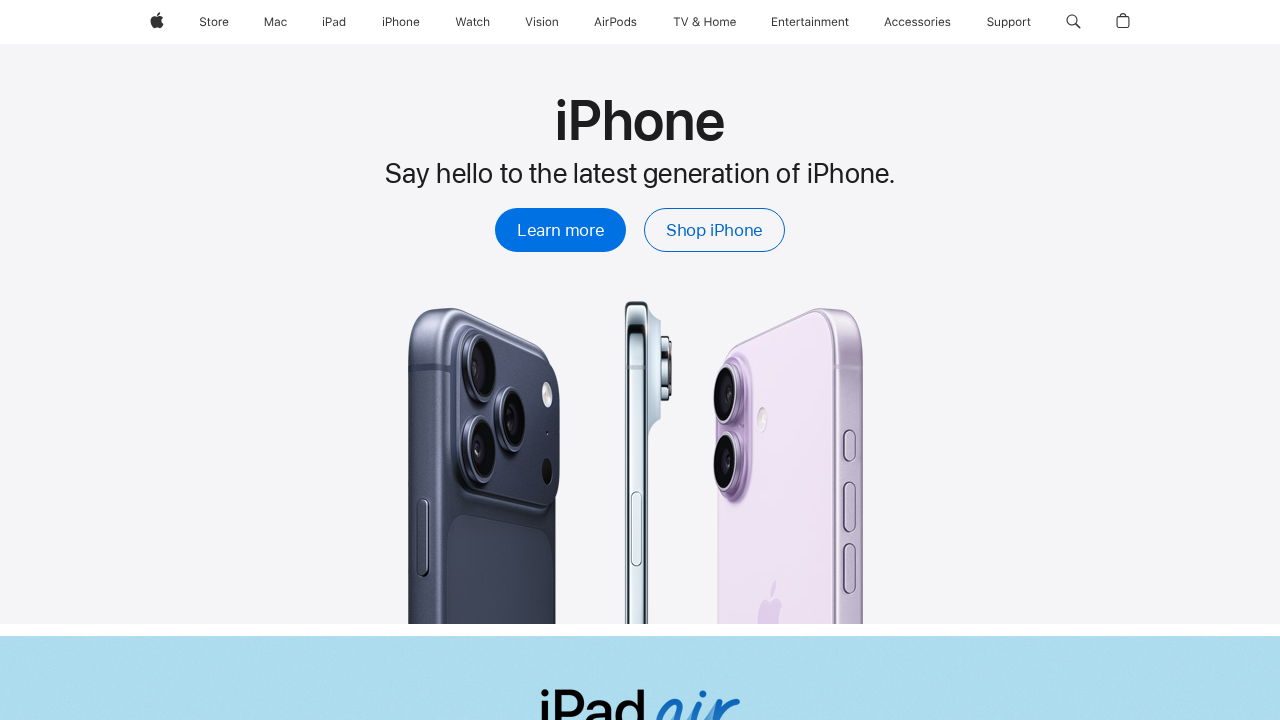

Verified Apple logo is visible in new window
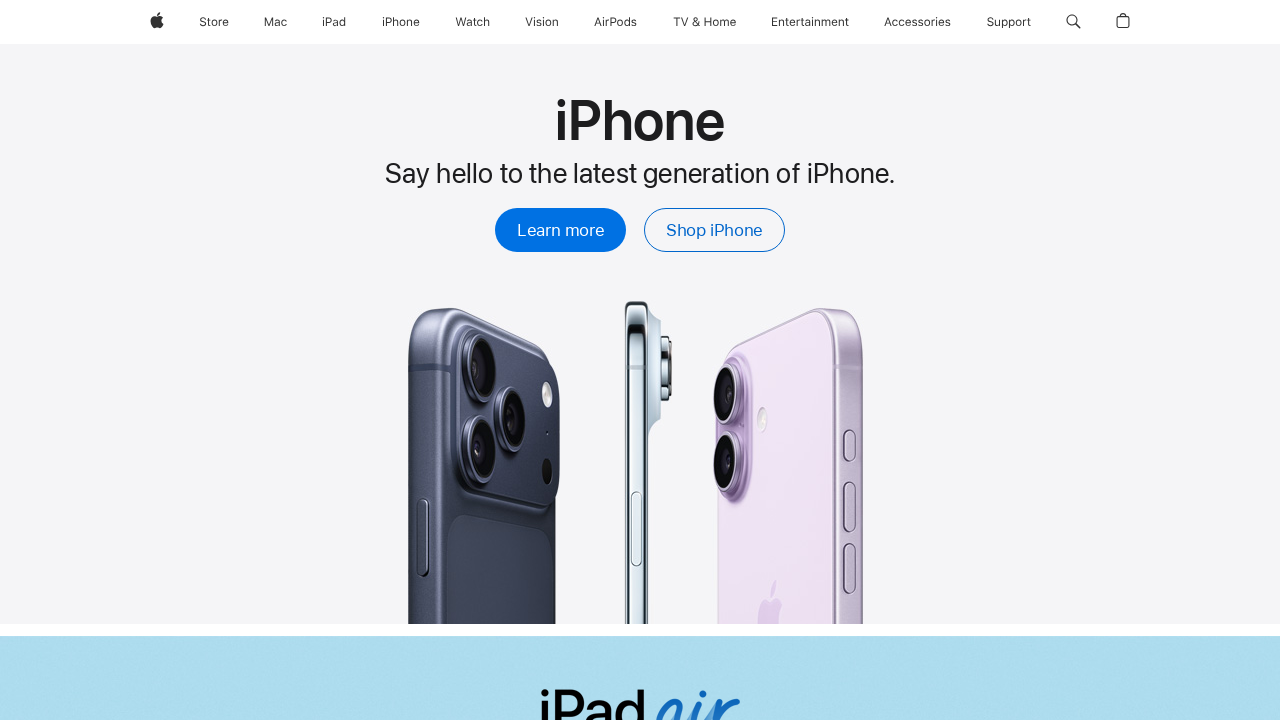

Closed new window
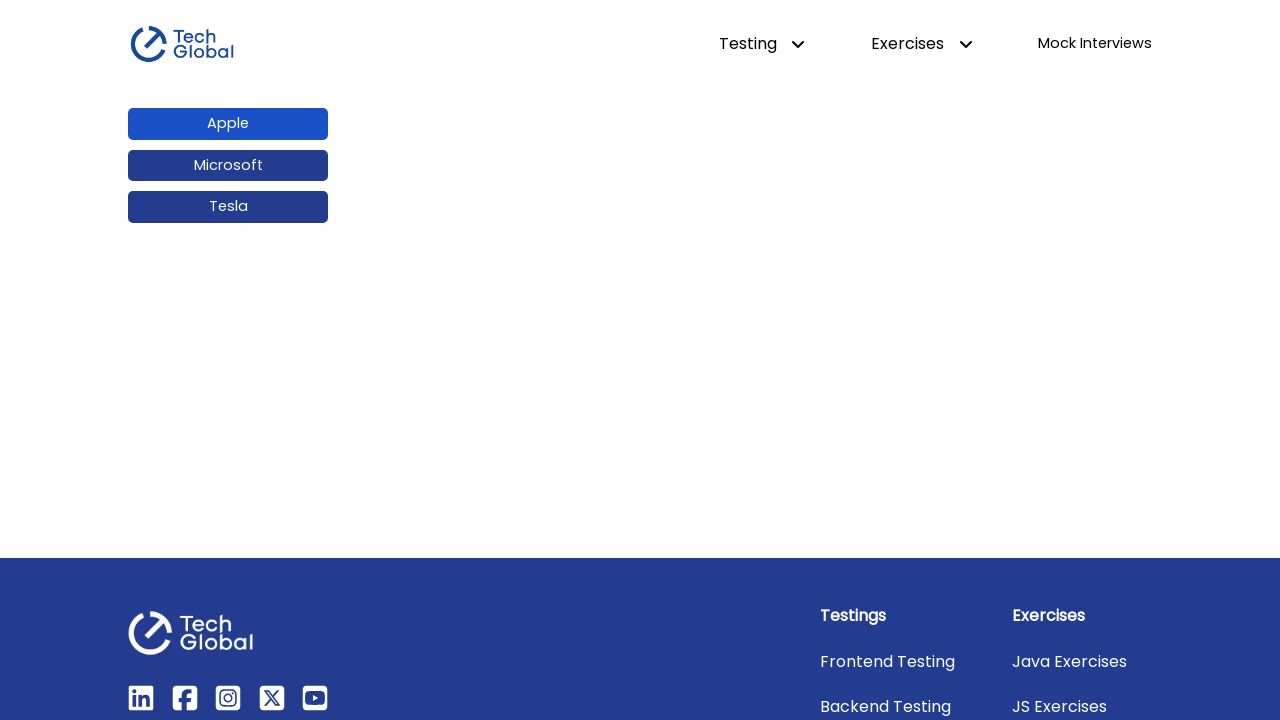

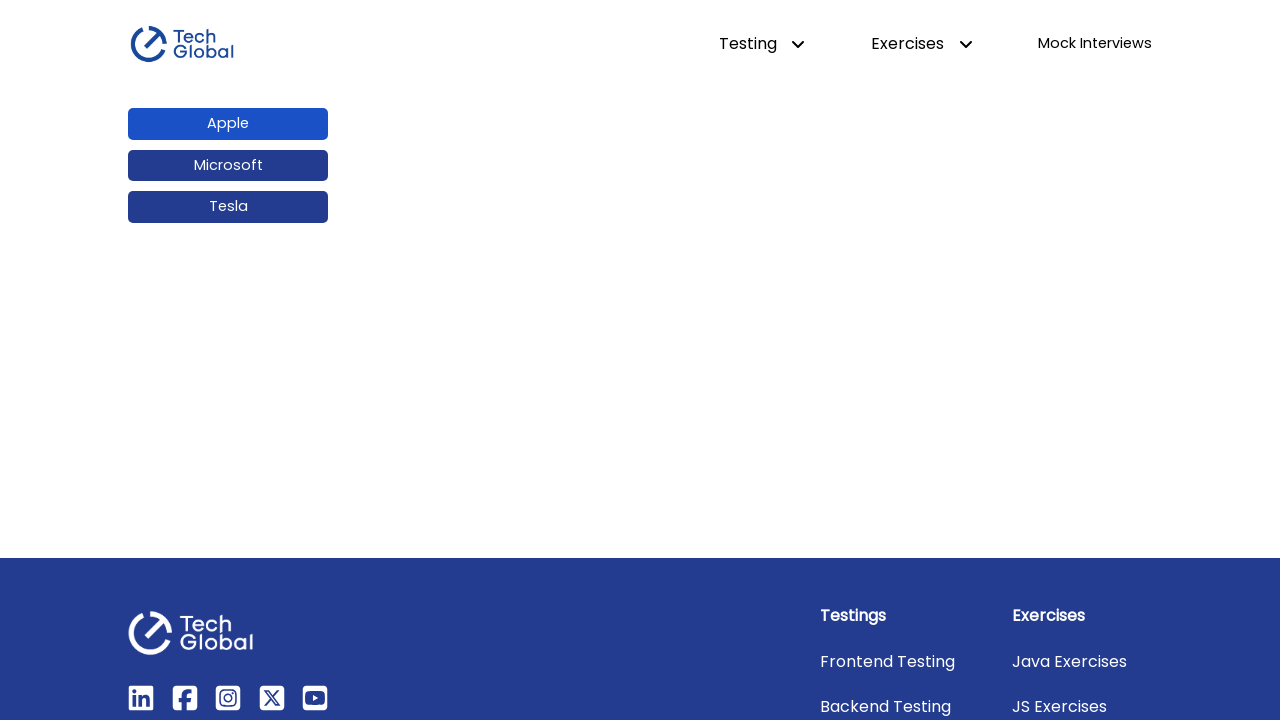